Tests nested iframes by navigating to the Nested Frames page, switching between parent and child iframes, verifying content in each, and switching back to the main page.

Starting URL: https://demoqa.com/

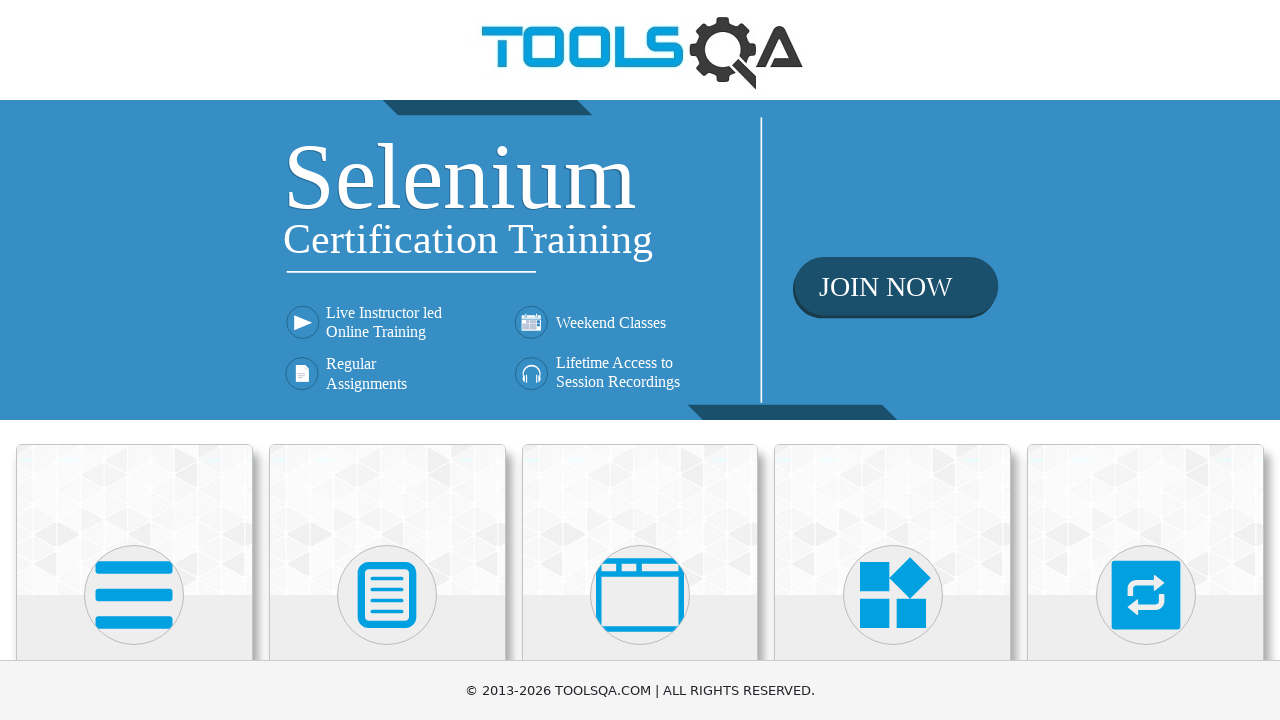

Scrolled down to see menu options
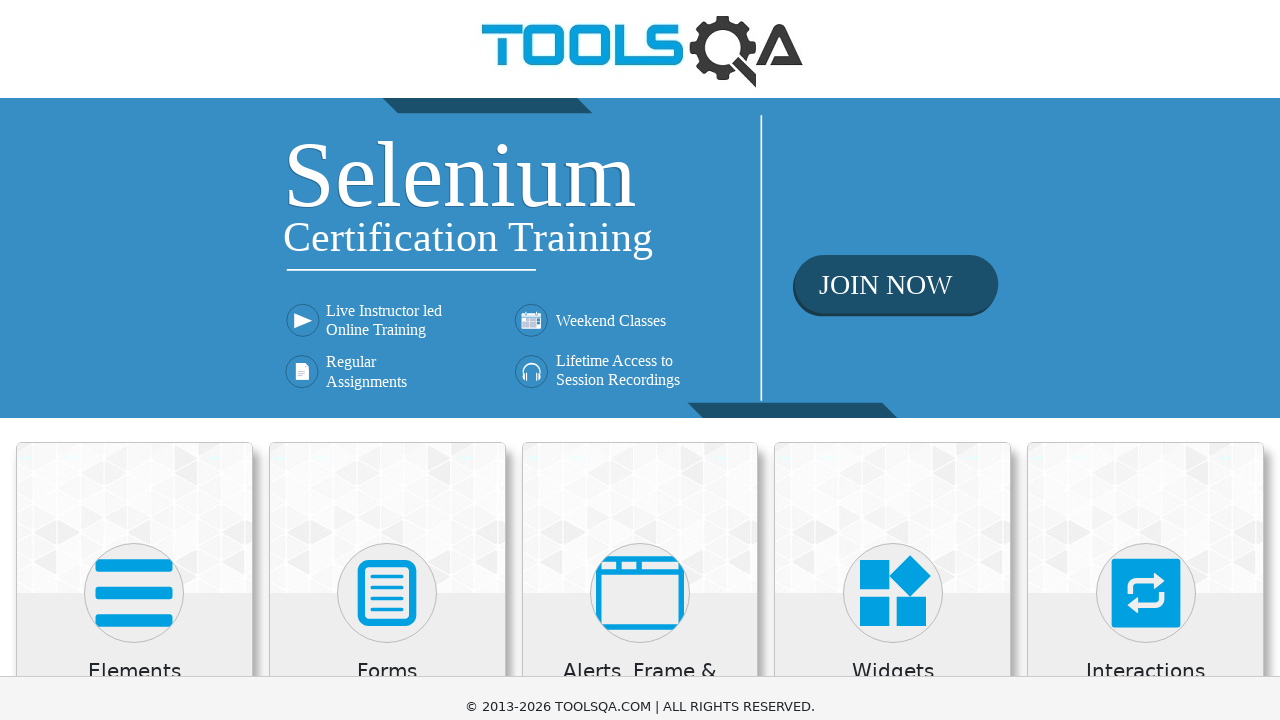

Clicked on 'Alerts, Frame & Windows' card at (640, 185) on xpath=//h5[text()='Alerts, Frame & Windows']
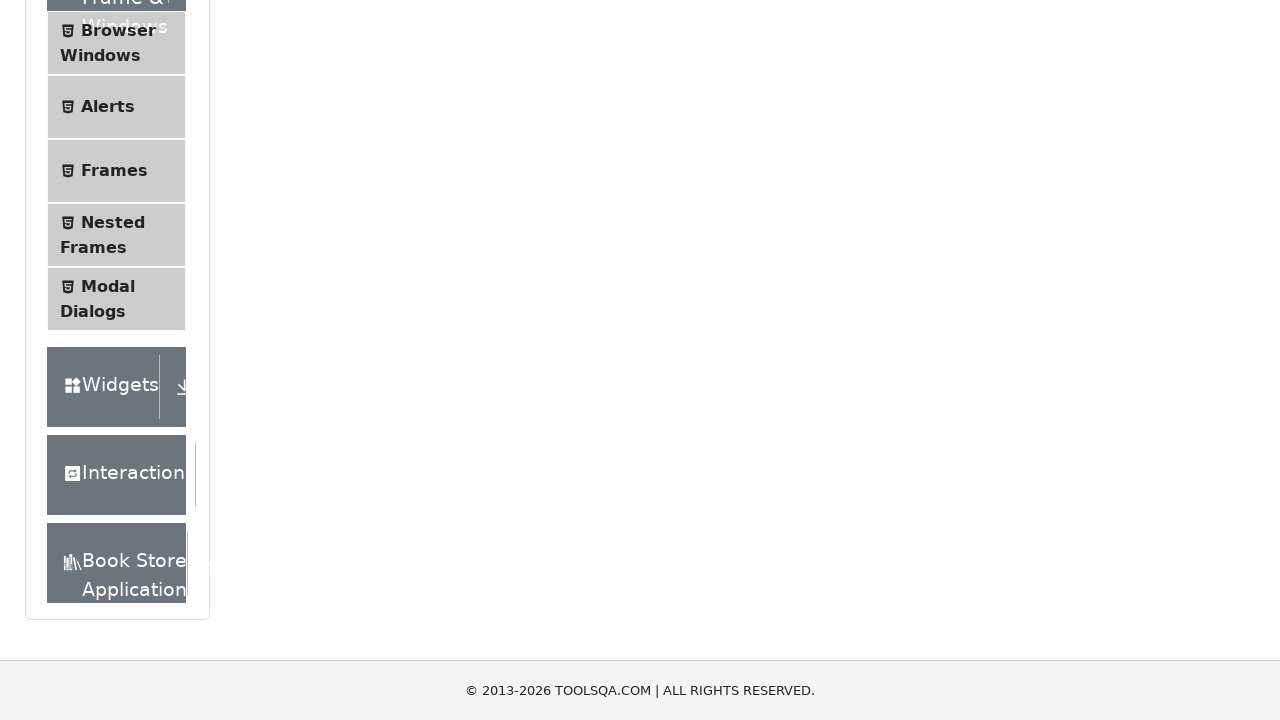

Clicked on 'Nested Frames' option in side menu at (113, 222) on xpath=//span[text()='Nested Frames']
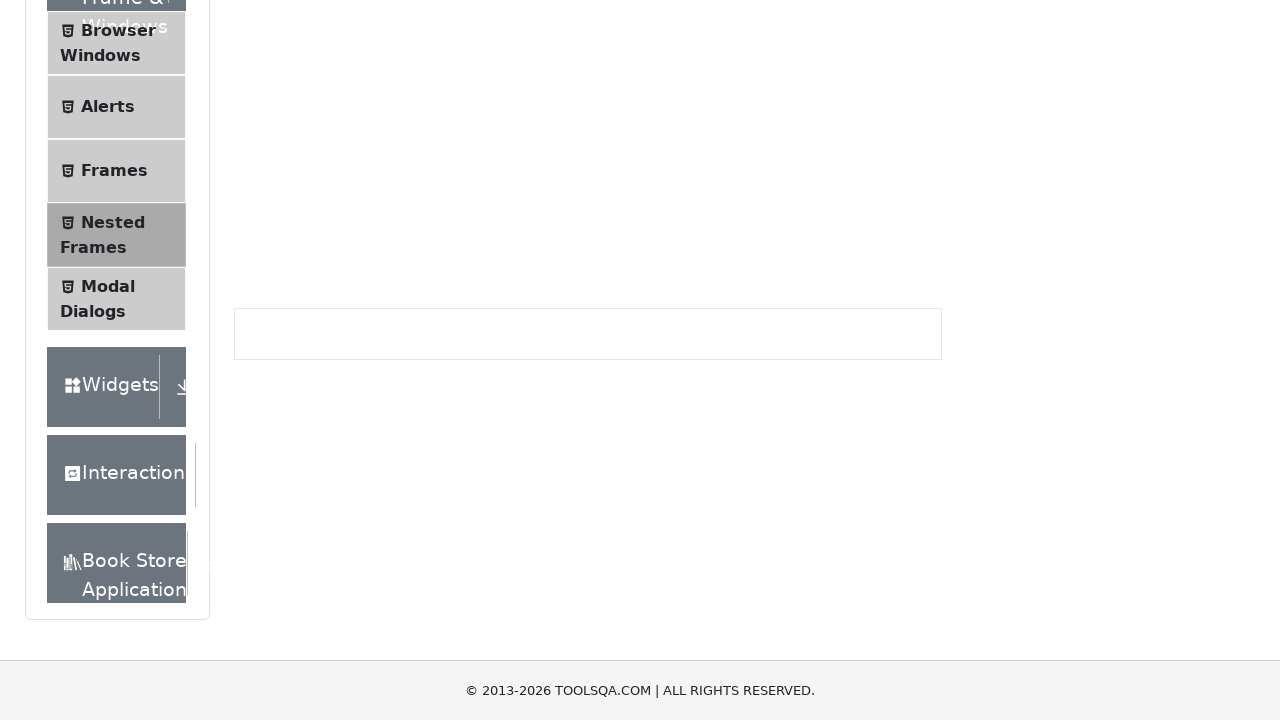

Scrolled down to view nested frames content
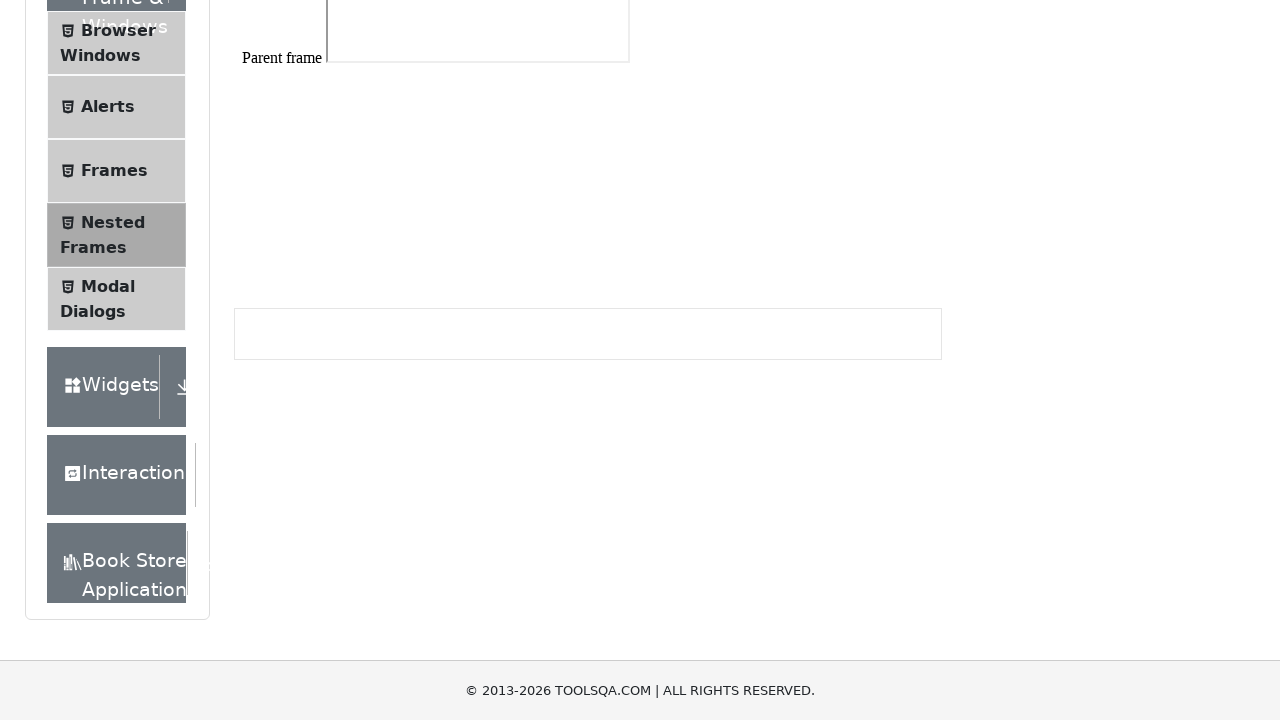

Located parent iframe #frame1
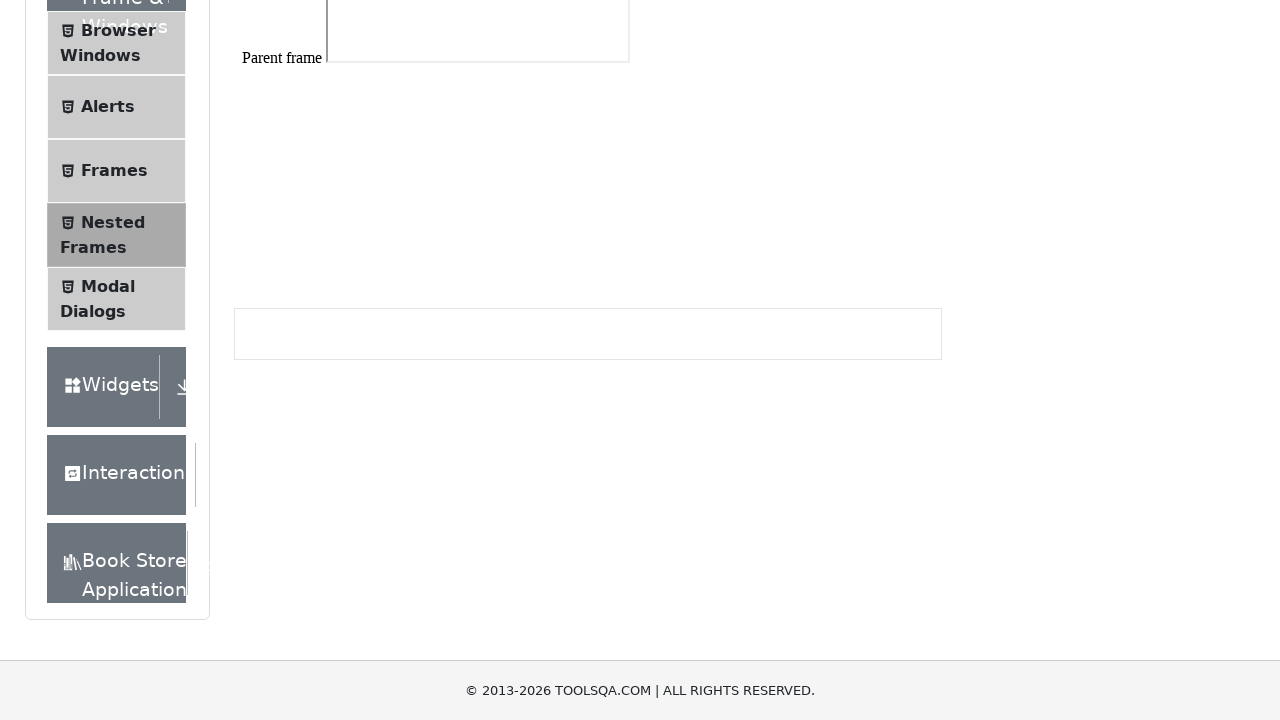

Verified 'Parent frame' text in parent iframe body
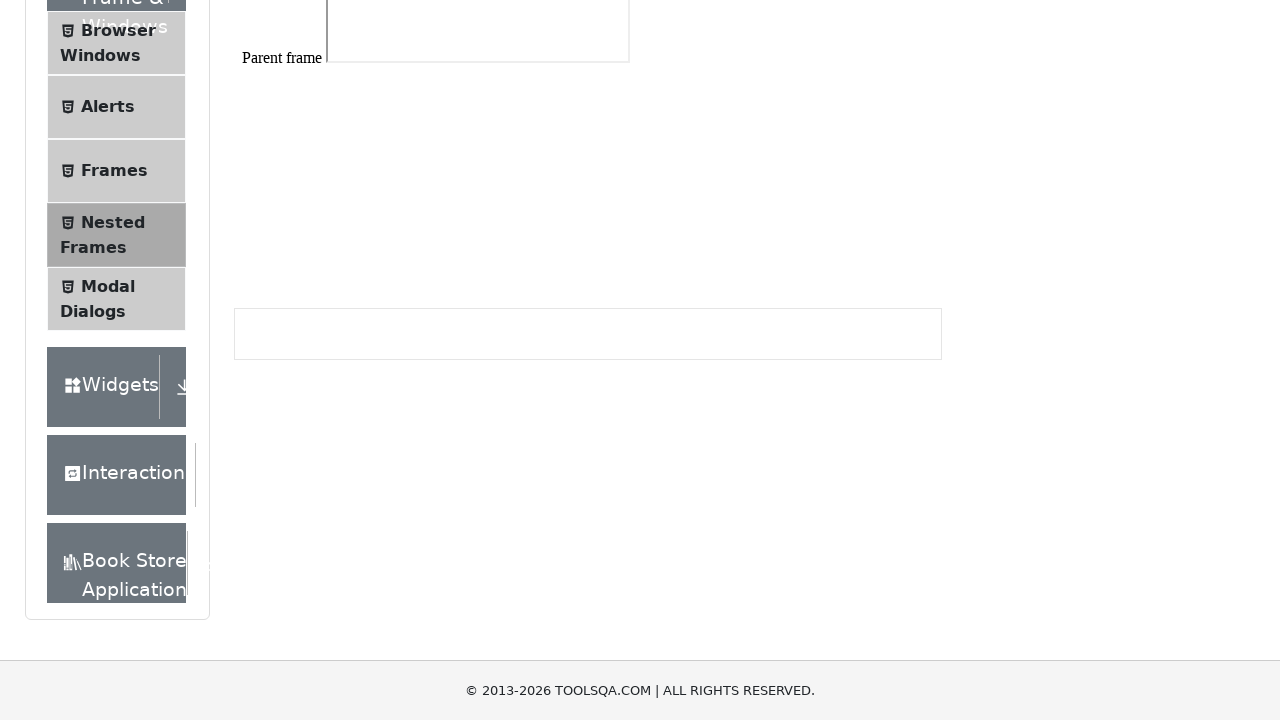

Located child iframe within parent iframe
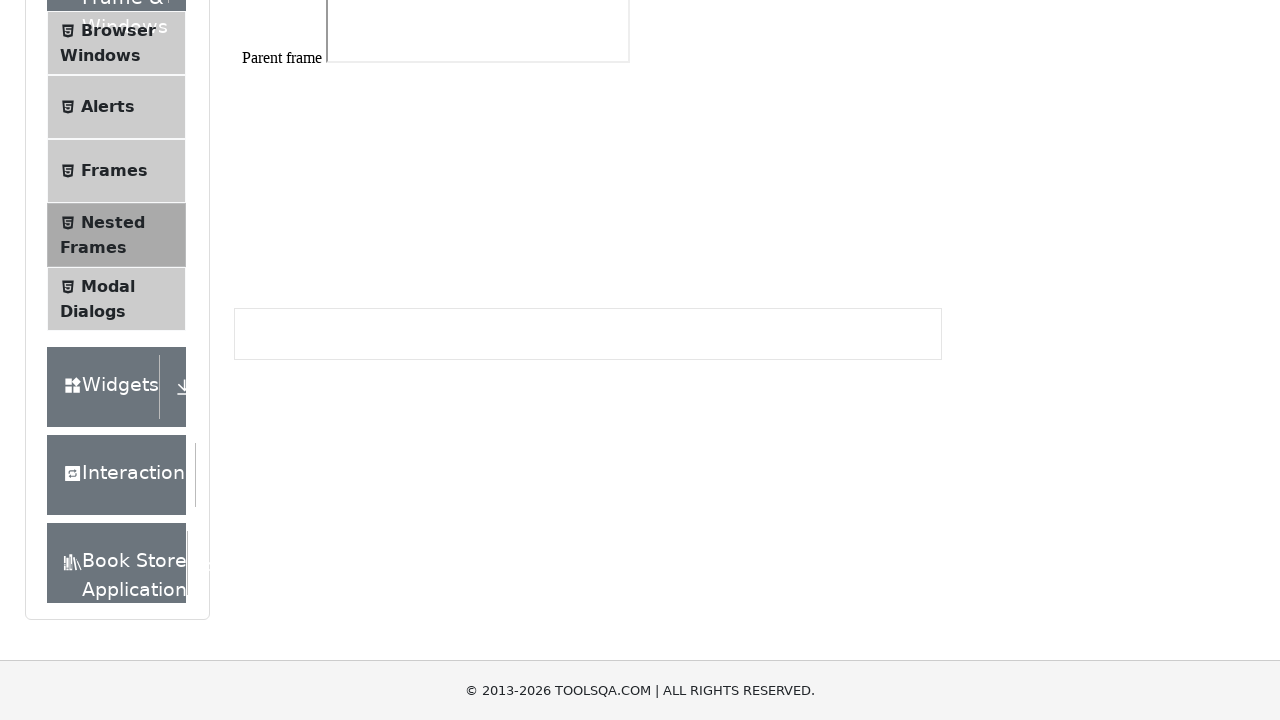

Verified 'Child Iframe' text in child iframe paragraph
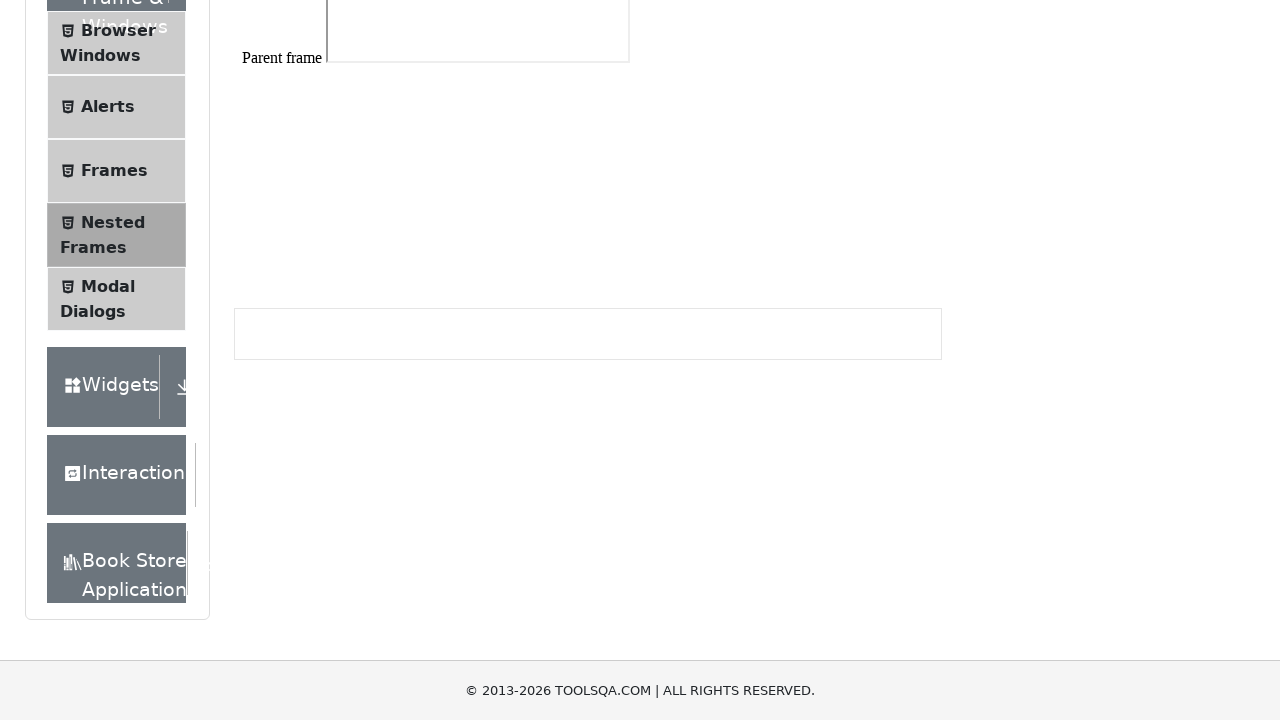

Verified 'Nested Frames' heading on main page
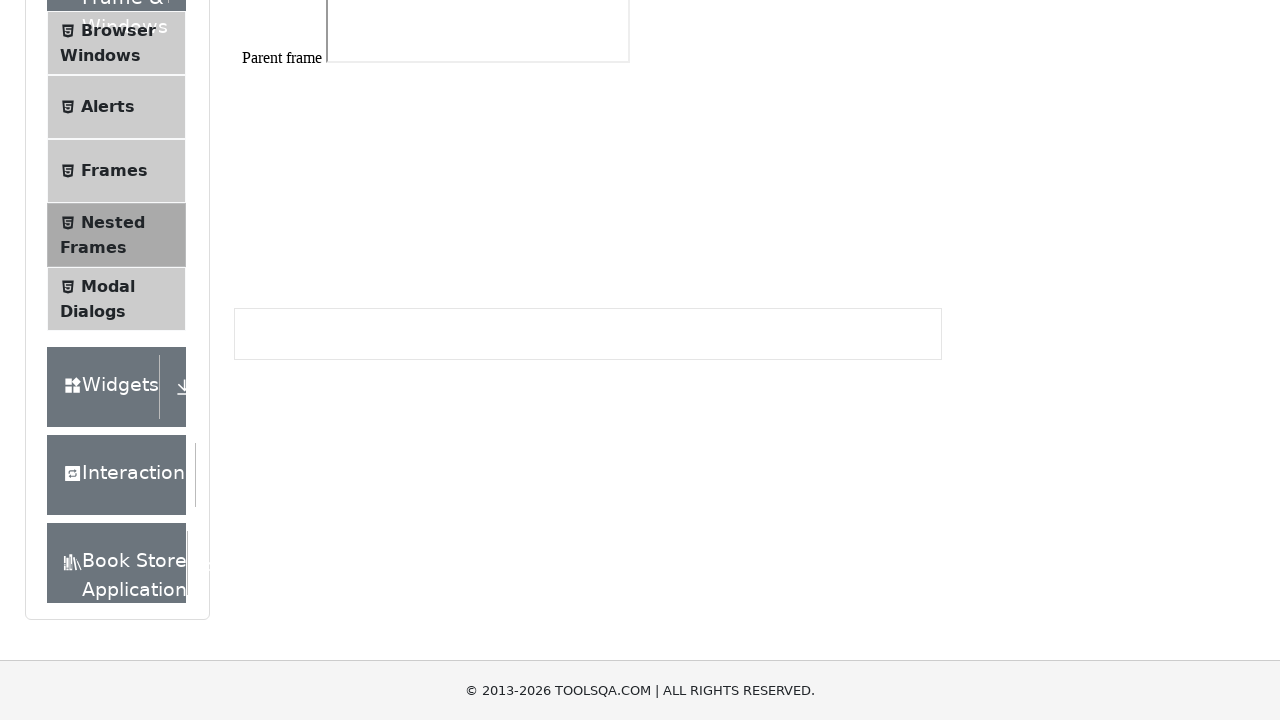

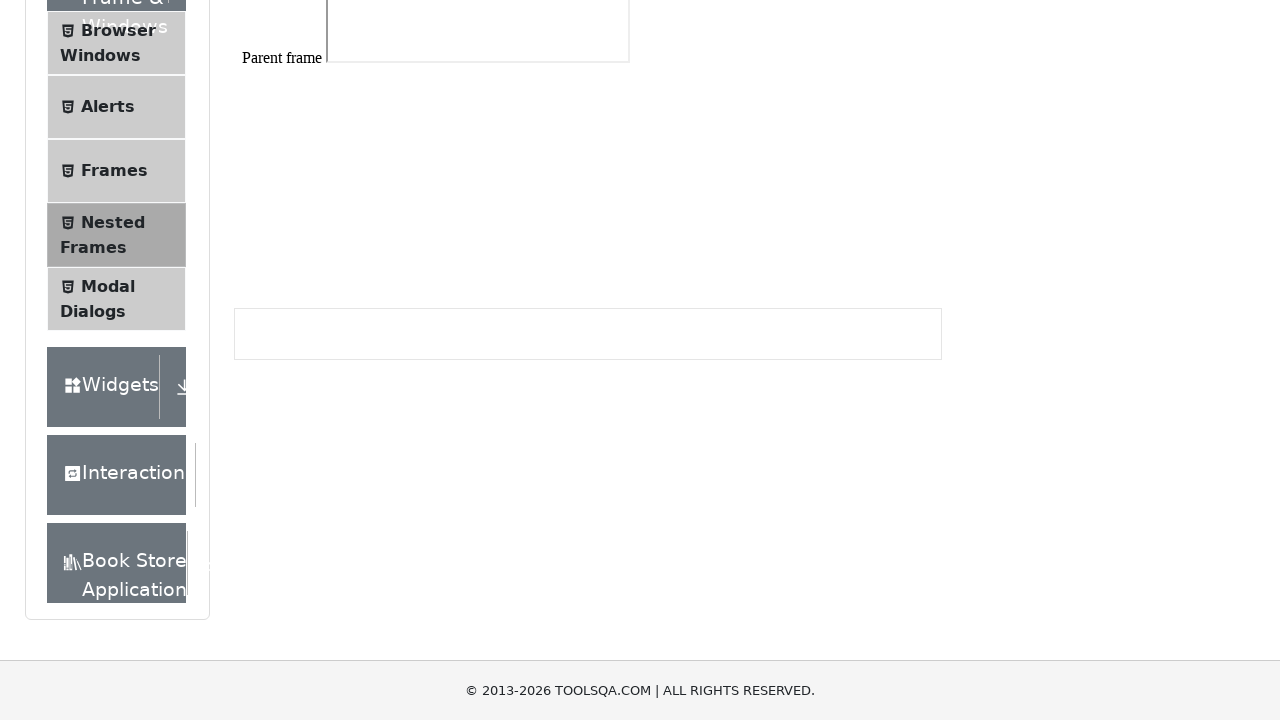